Tests file download functionality by clicking a download link and verifying the download completes

Starting URL: http://the-internet.herokuapp.com/download

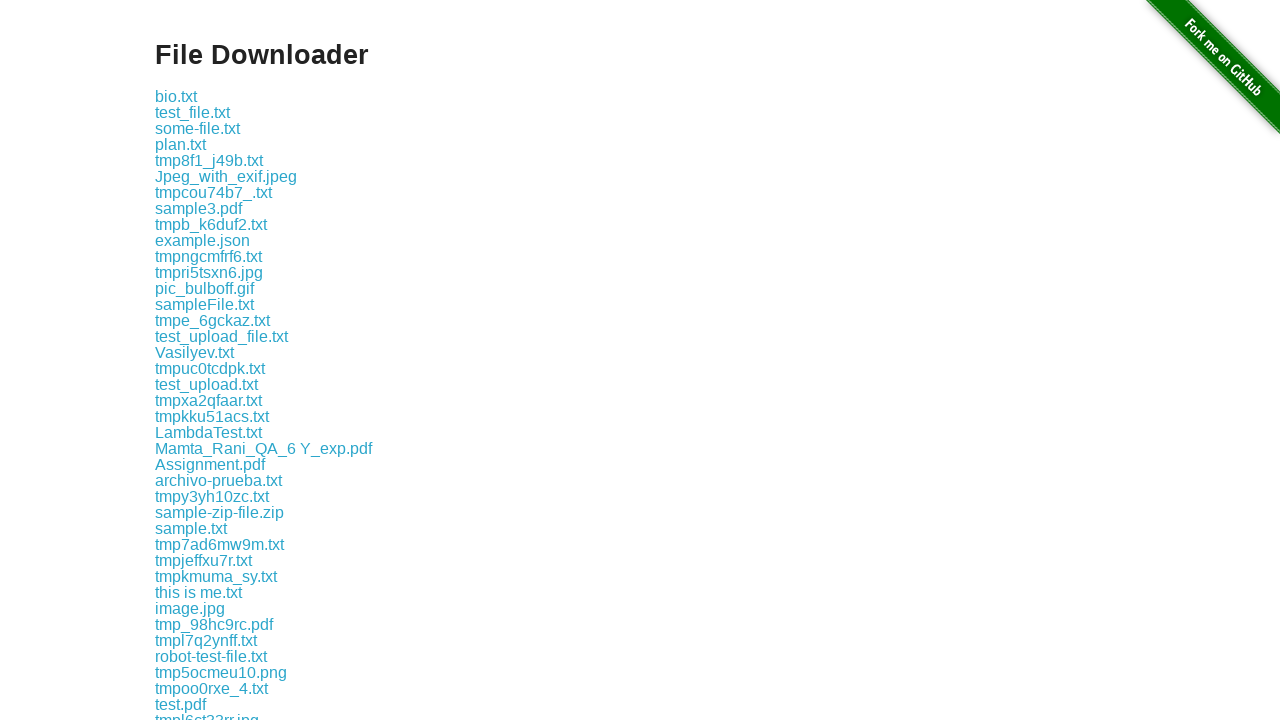

Clicked the first download link at (176, 96) on .example a
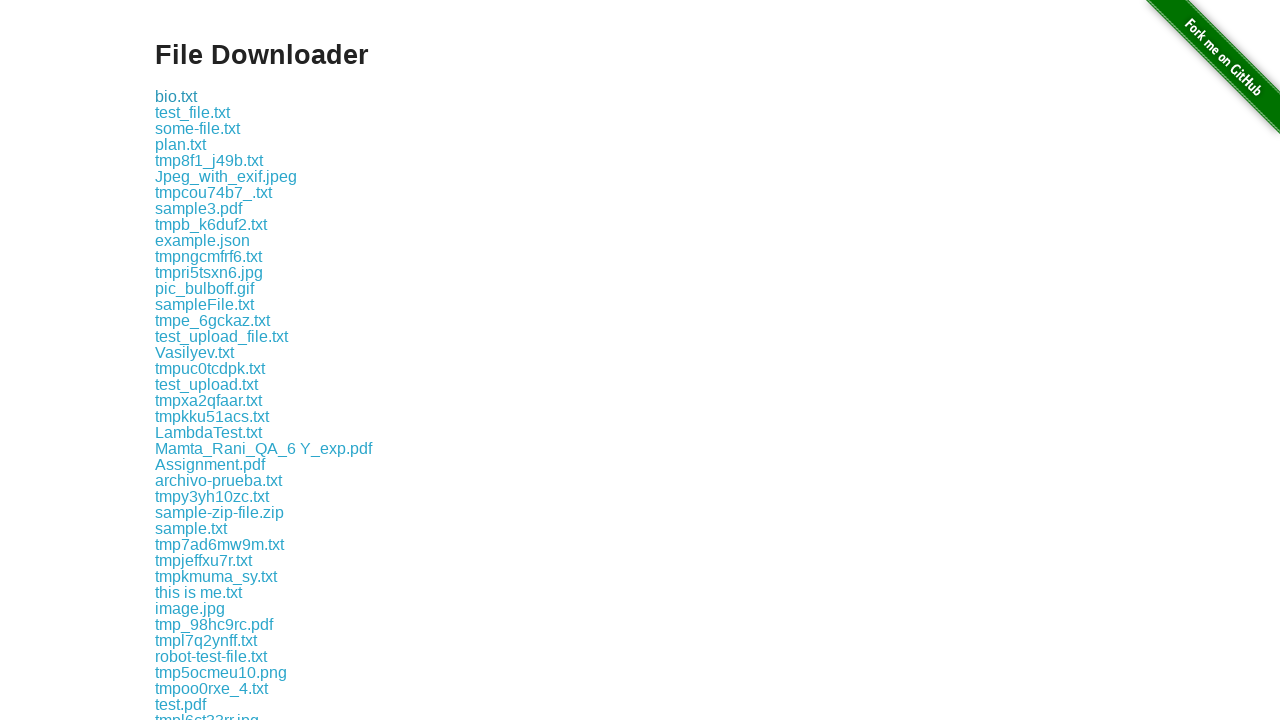

Waited 2 seconds for download to complete
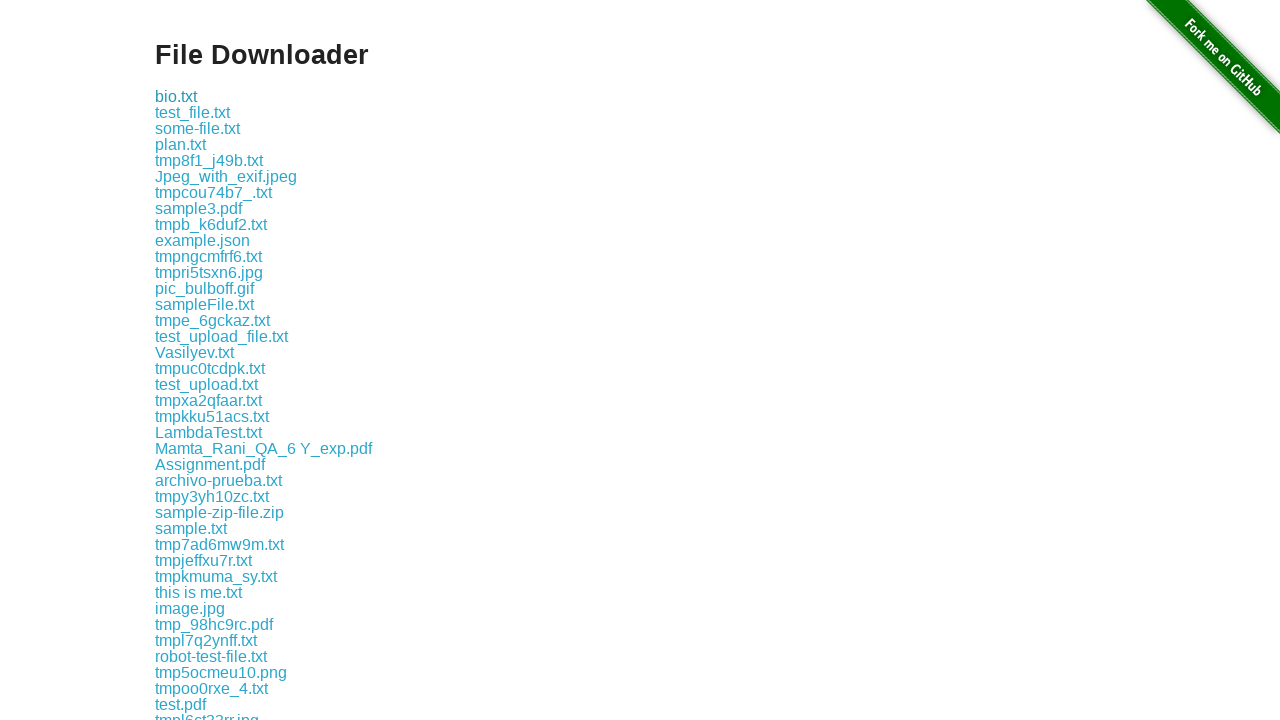

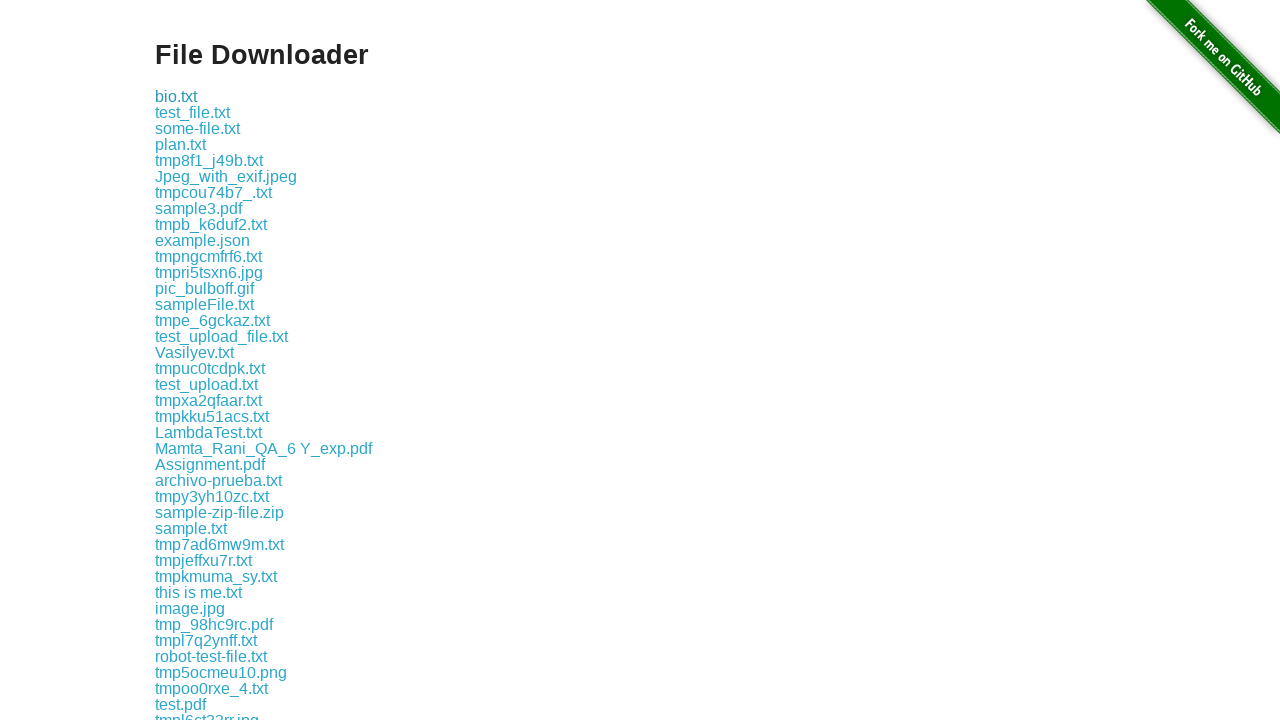